Navigates to grotechminds.com and performs a double-click action on the "Courses" link to test navigation functionality.

Starting URL: https://grotechminds.com

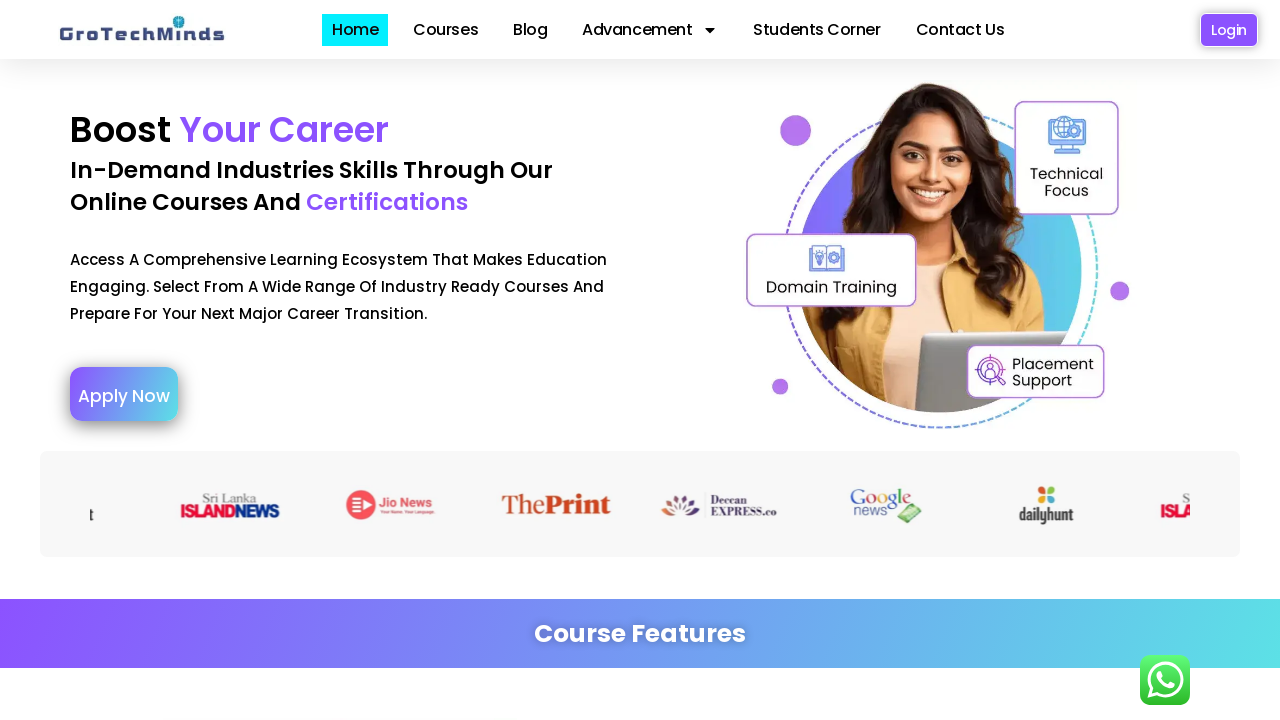

Navigated to https://grotechminds.com
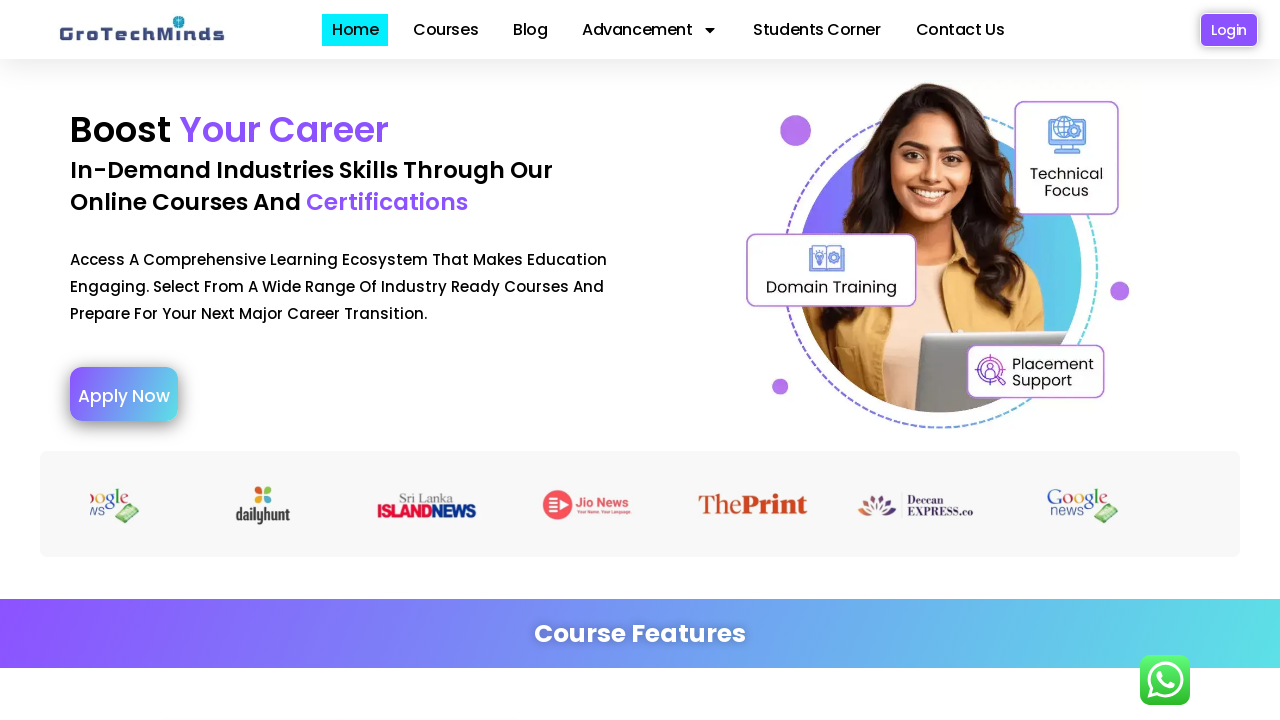

Double-clicked on the 'Courses' link to test navigation functionality at (446, 30) on text=Courses
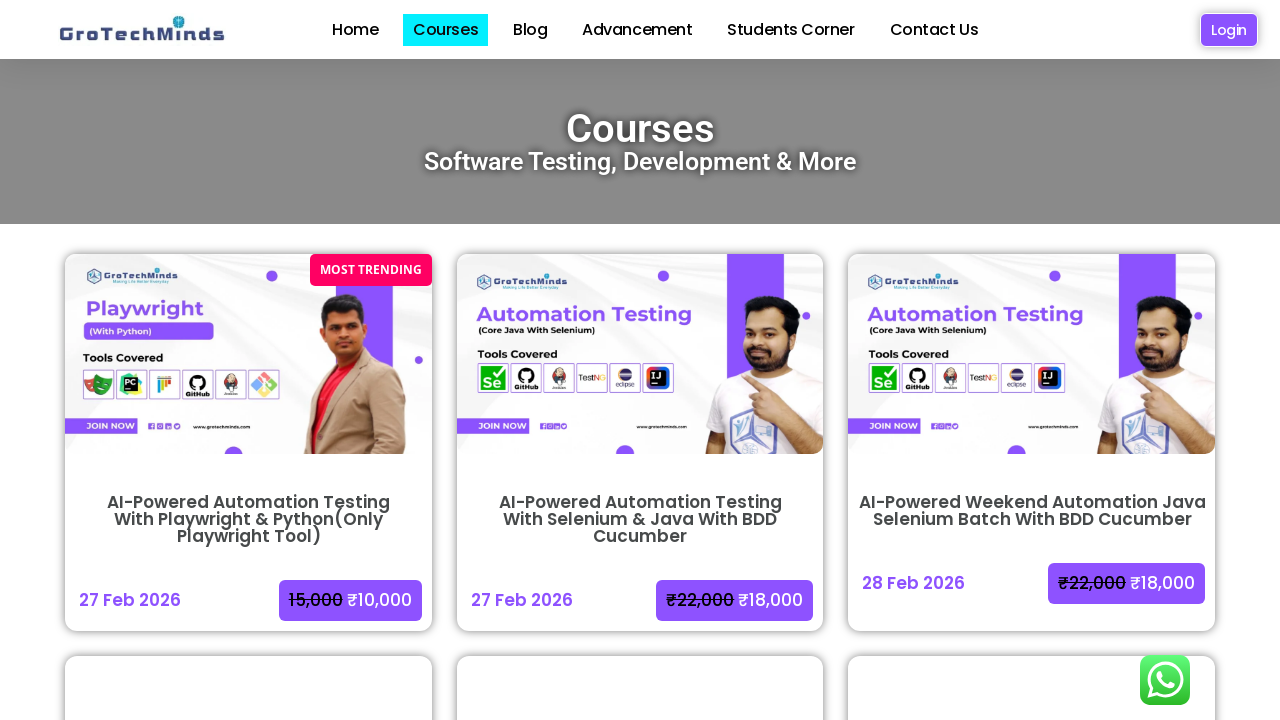

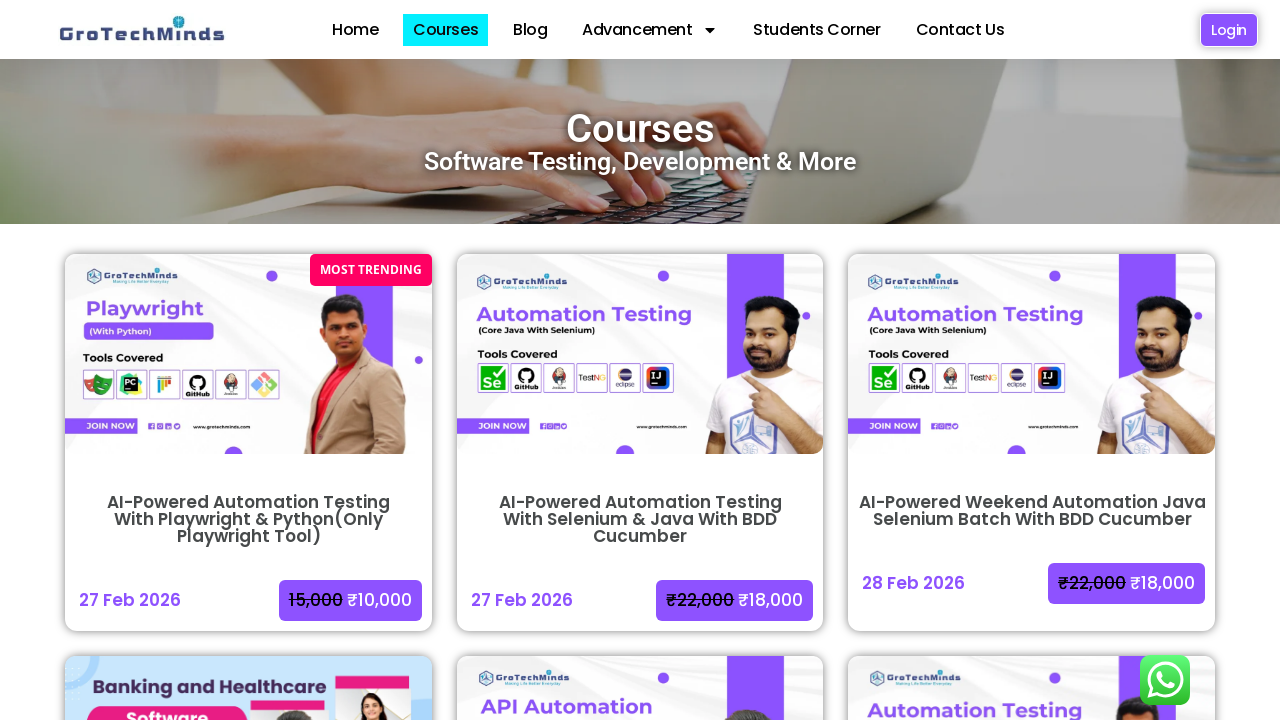